Navigates to a Croma product page, simulates human-like scrolling behavior, and verifies that the price element is displayed on the page.

Starting URL: https://www.croma.com/vivo-y29-5g-6gb-ram-128gb-glacier-blue-/p/312576

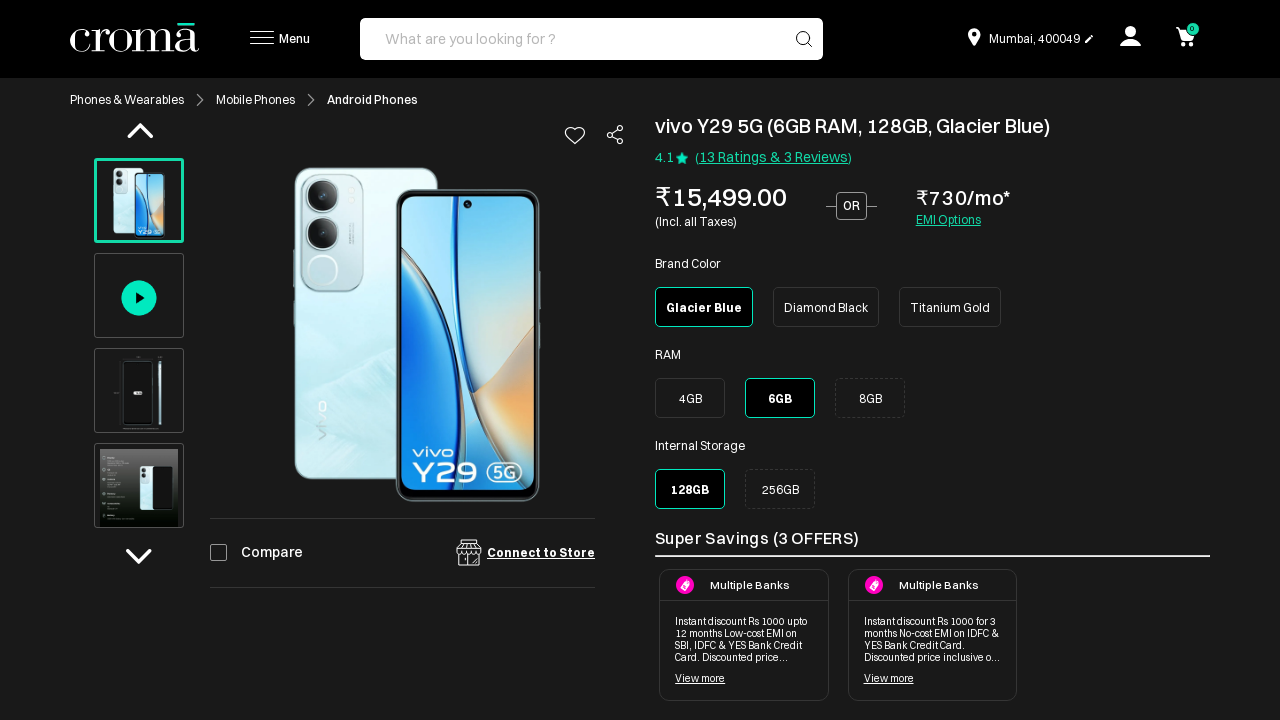

Moved mouse to position (100, 100) to simulate human-like behavior at (100, 100)
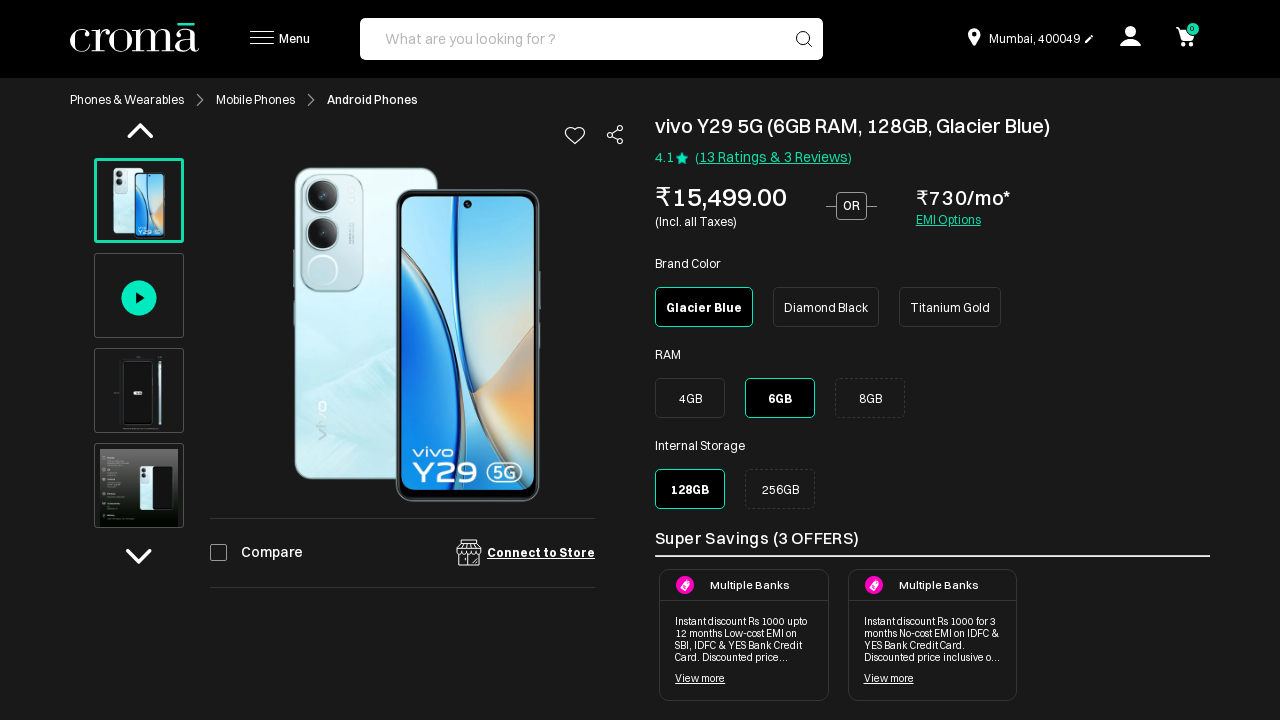

Waited 2 seconds for page to settle
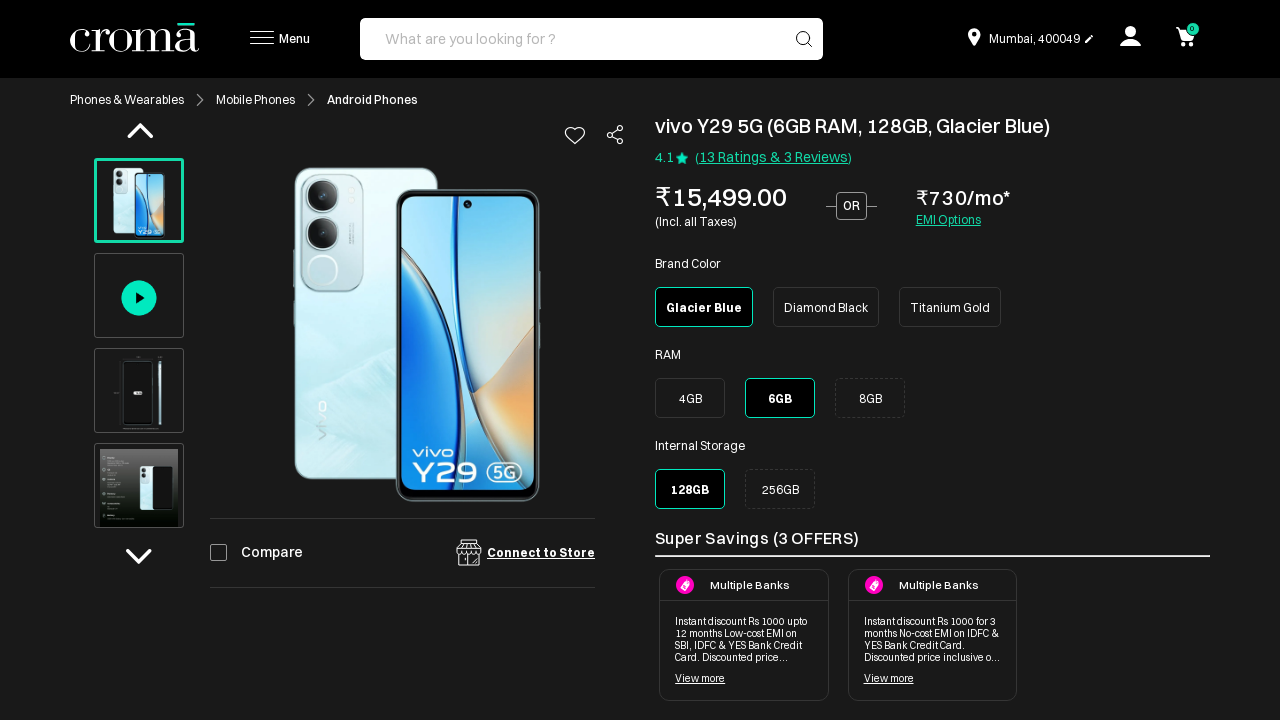

Scrolled down the page to 200px
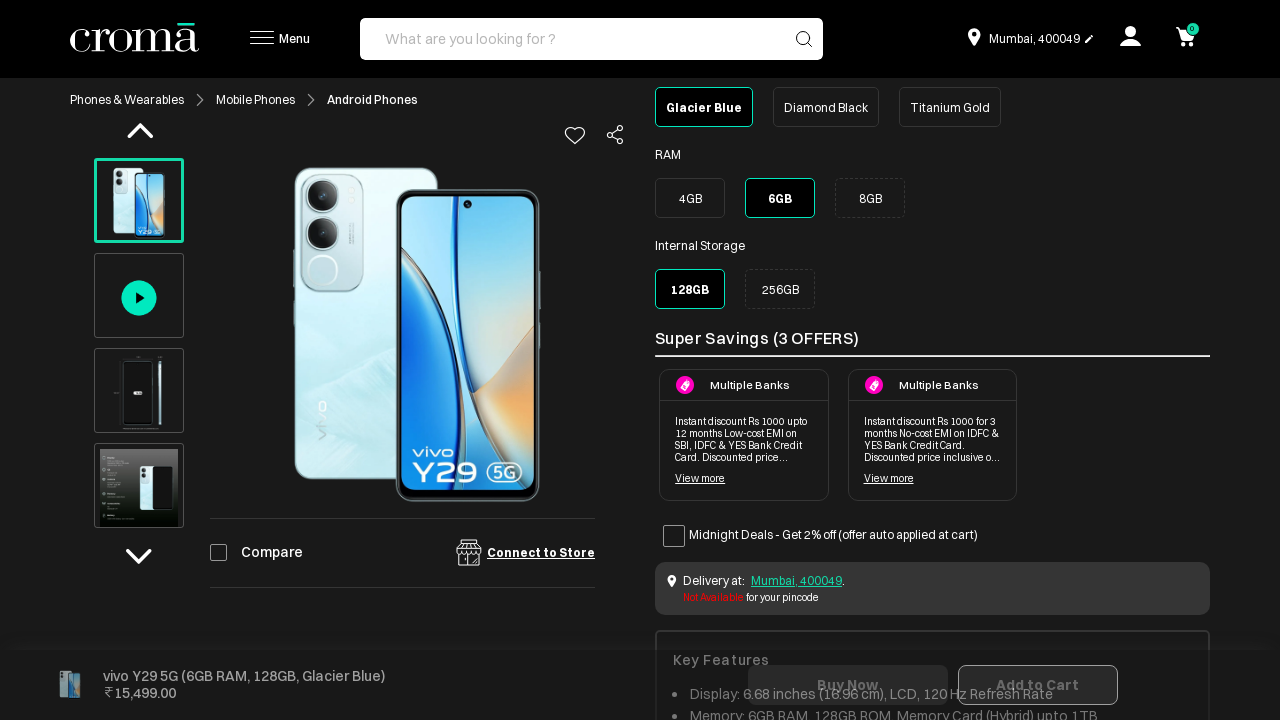

Waited 2 seconds after scrolling
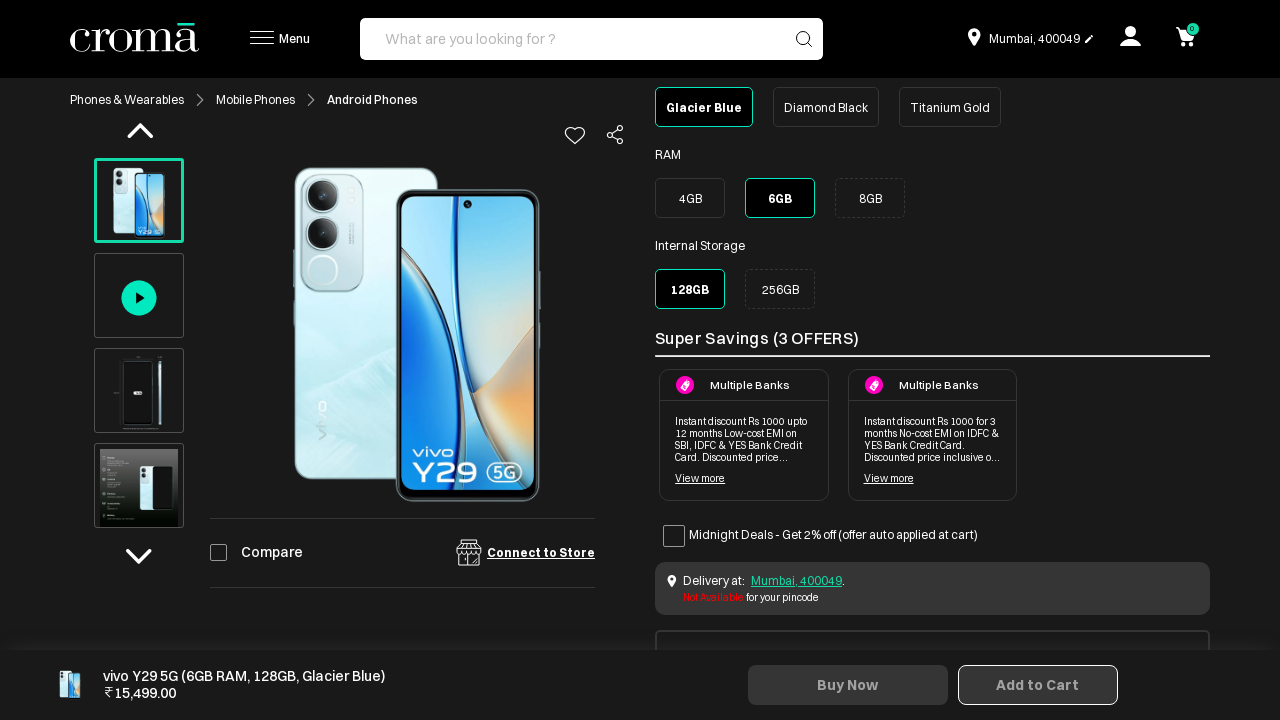

Verified price element is visible on the product page
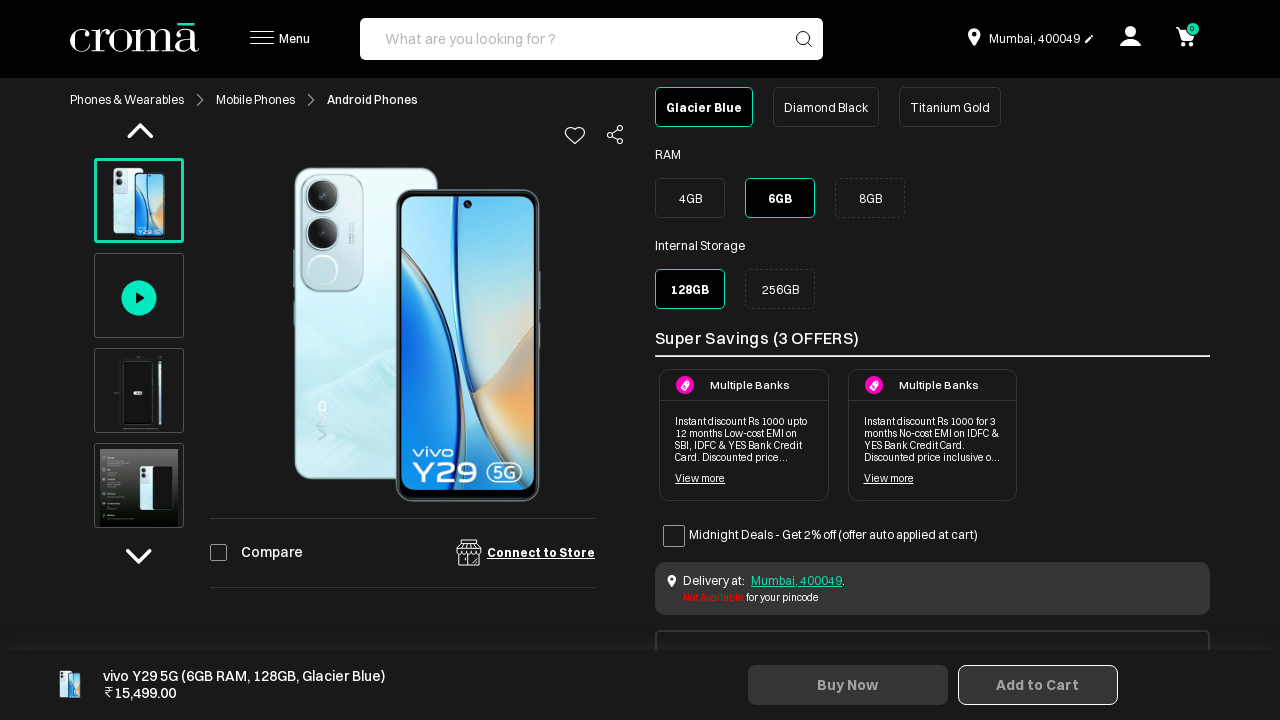

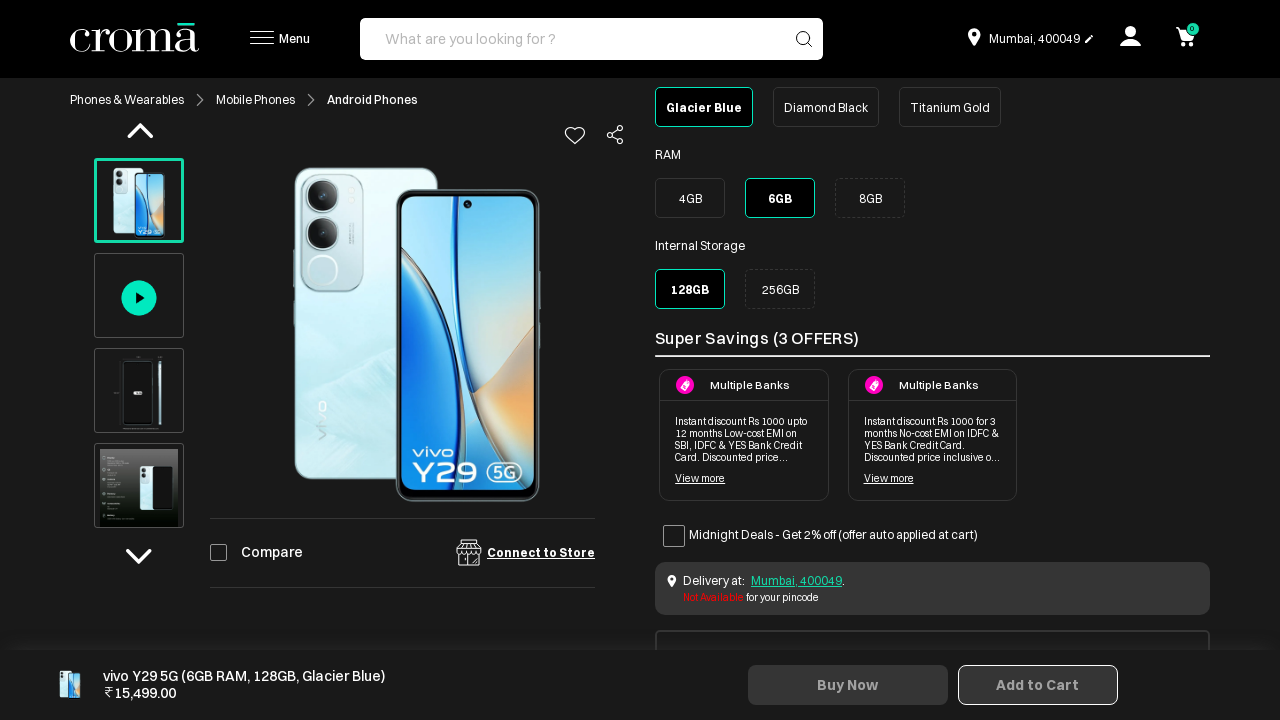